Tests various mouse click actions including click and hold functionality on interactive elements

Starting URL: http://sahitest.com/demo/clicks.htm

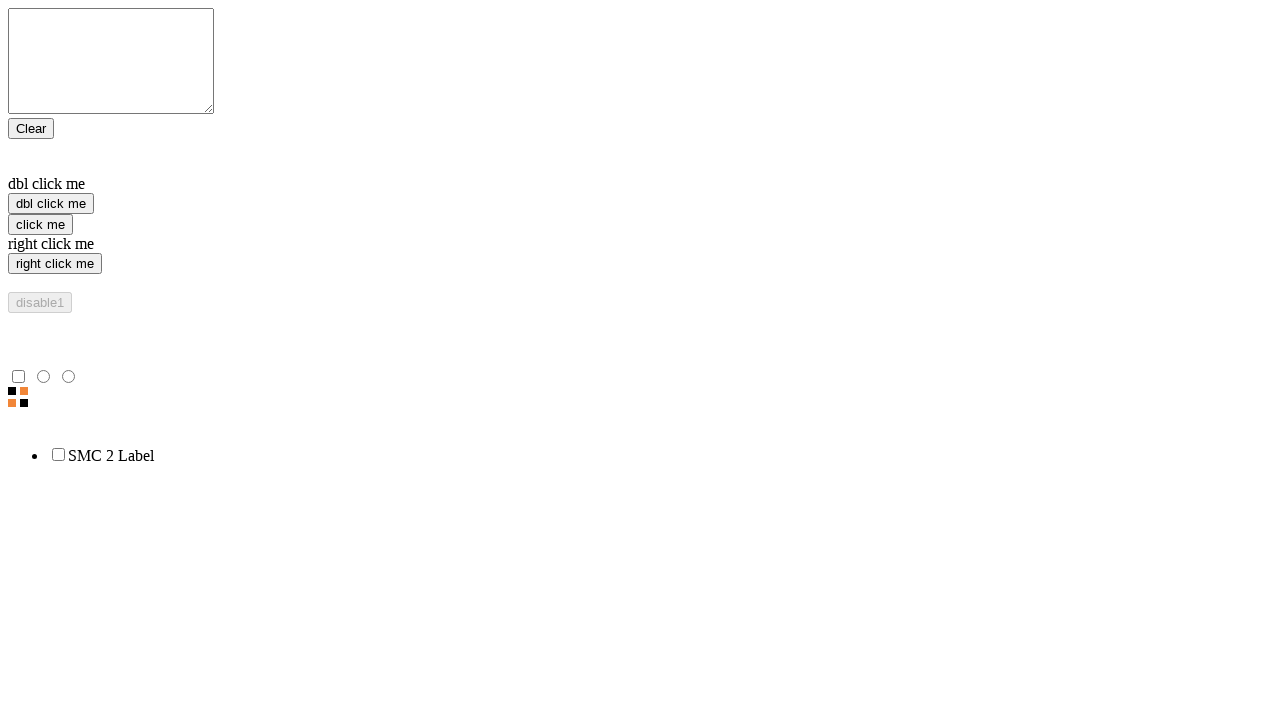

Located the right-click element with value 'right click me'
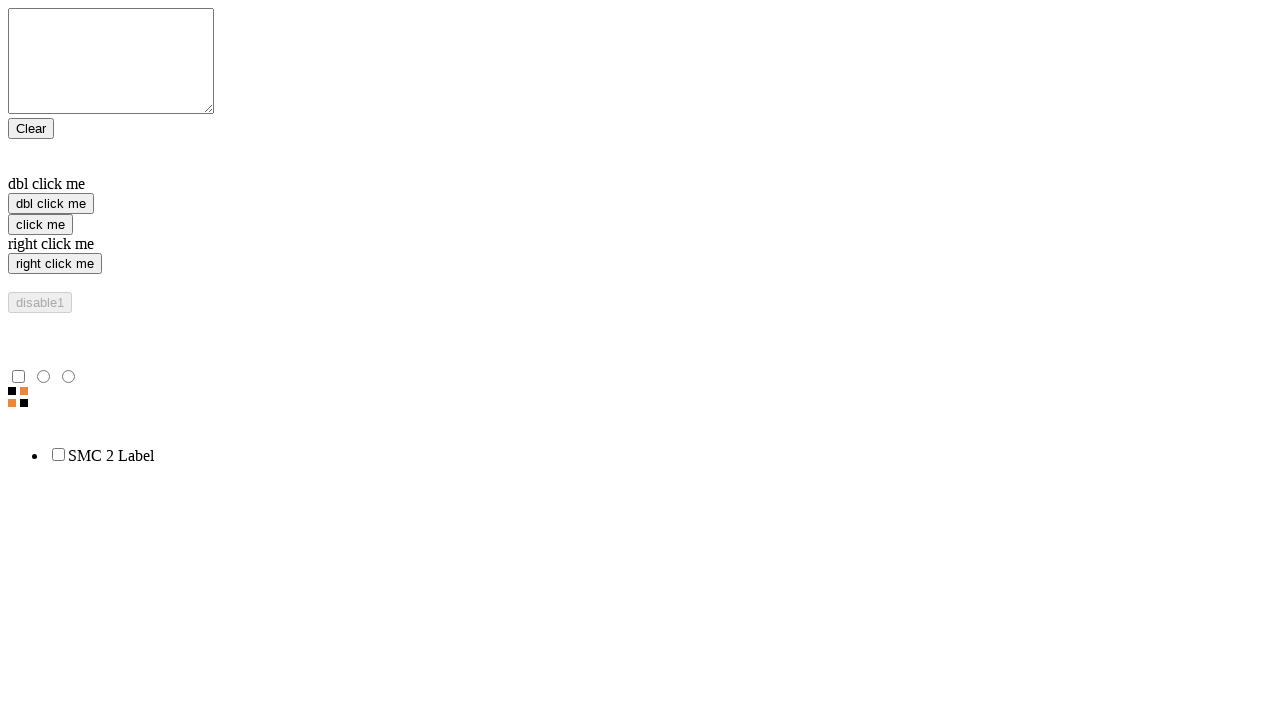

Performed click and hold action on the right-click element with 1 second delay at (55, 264) on xpath=//input[@value='right click me']
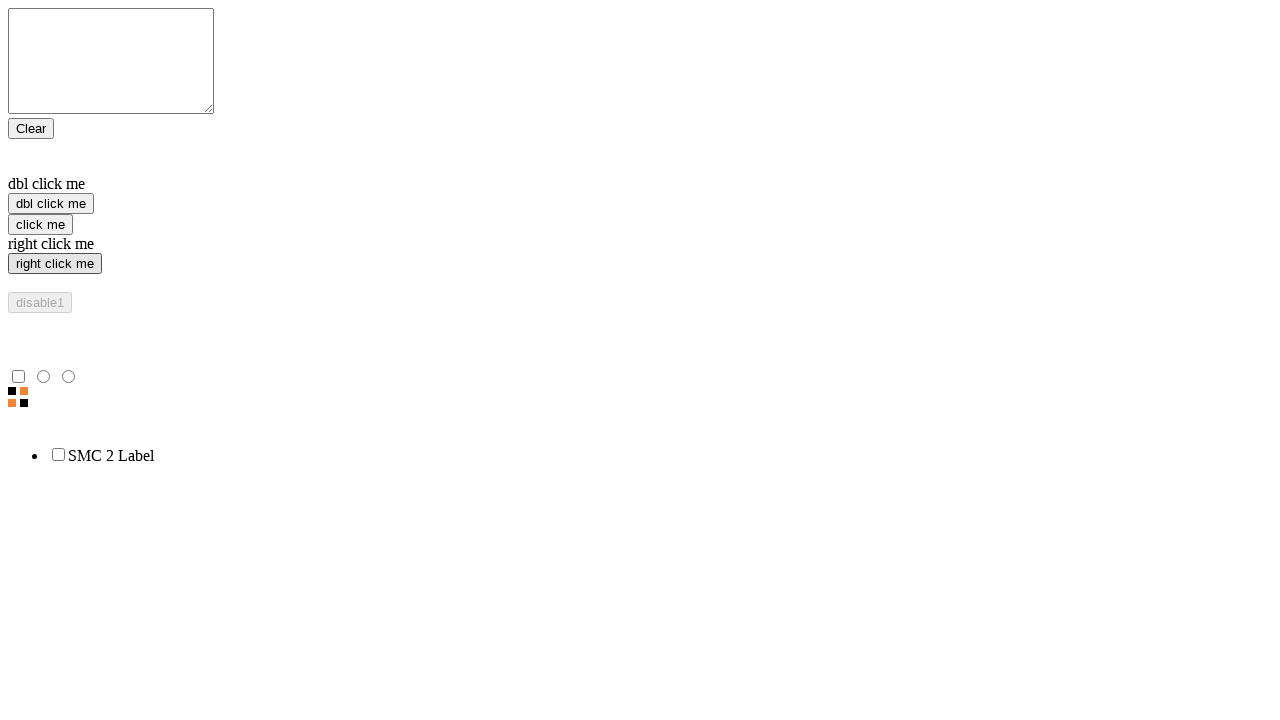

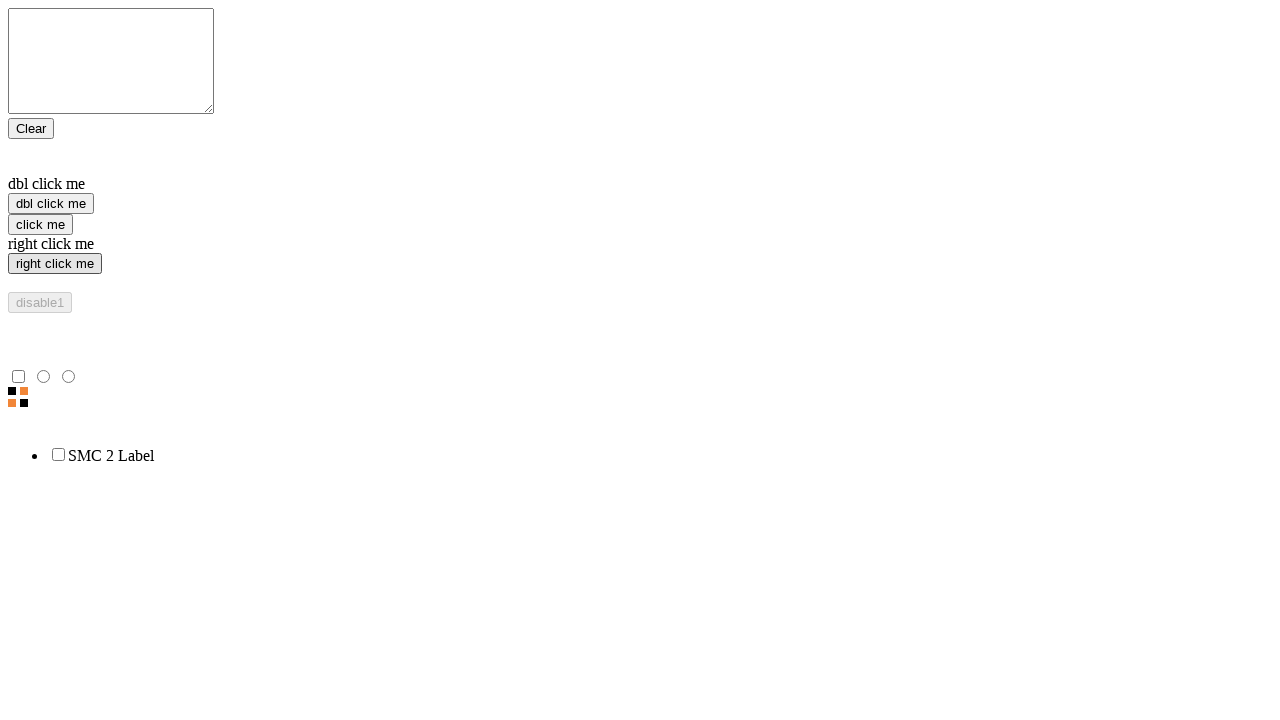